Tests calendar date picker component by selecting a specific date (year 2027, month 6, day 15) and verifying the selected date values

Starting URL: https://rahulshettyacademy.com/seleniumPractise/#/offers

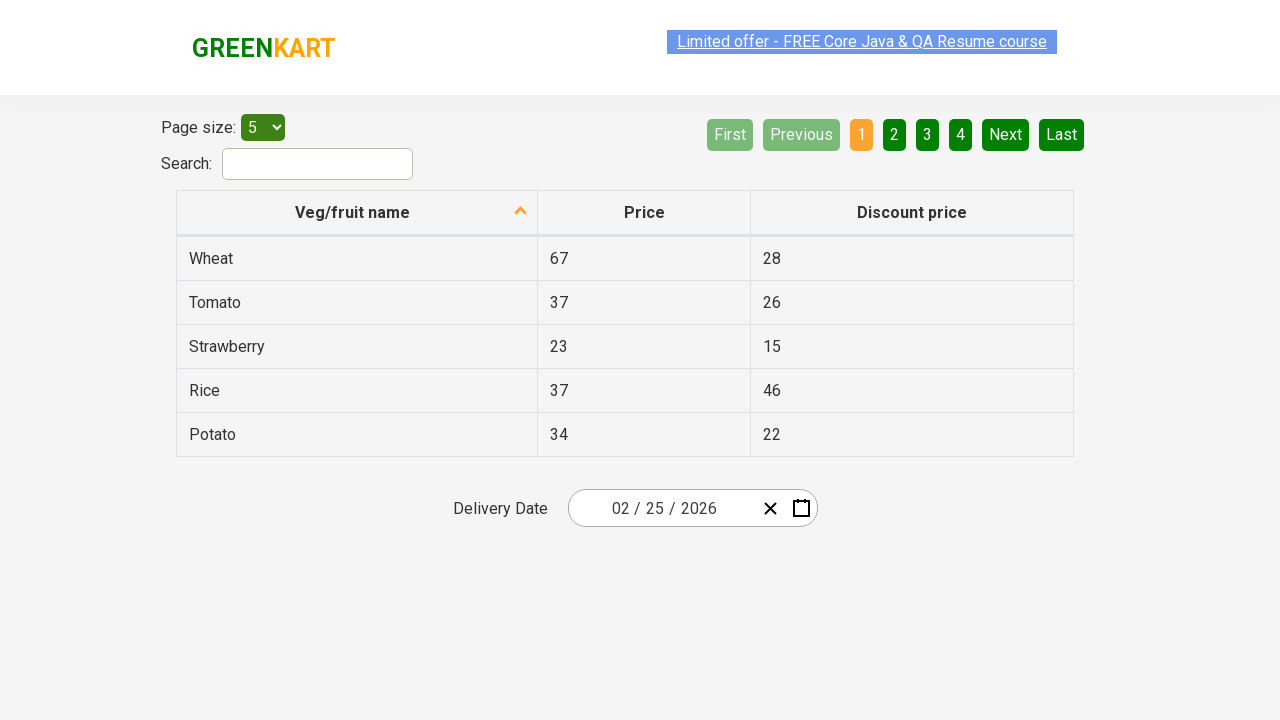

Clicked calendar input to open date picker at (662, 508) on .react-date-picker__inputGroup
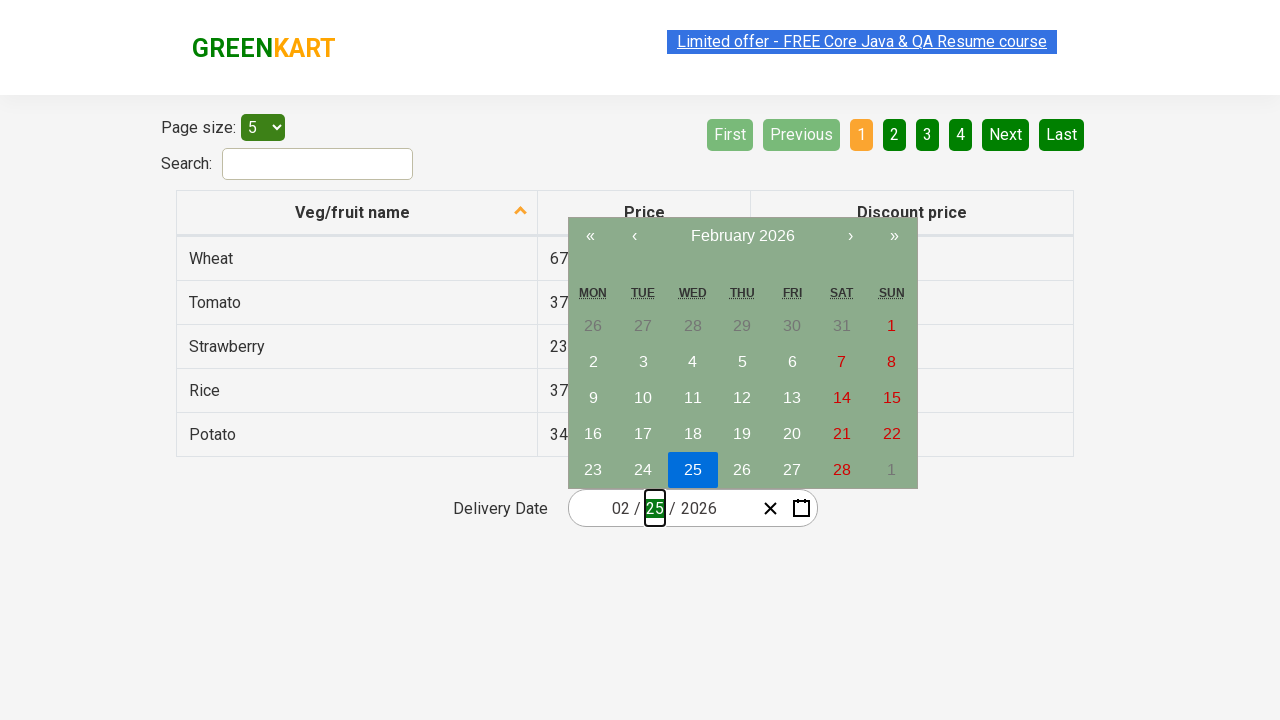

Clicked calendar navigation label (first click) at (742, 236) on .react-calendar__navigation__label
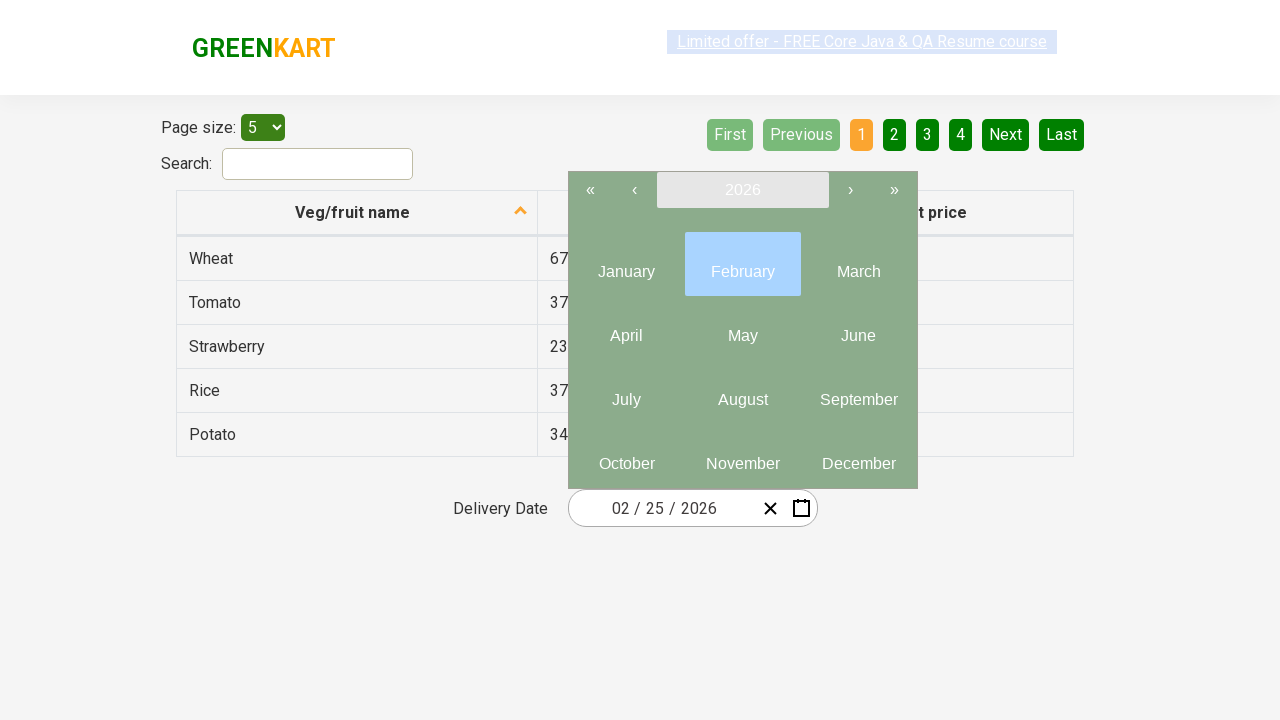

Clicked calendar navigation label (second click) to open year selector at (742, 190) on .react-calendar__navigation__label
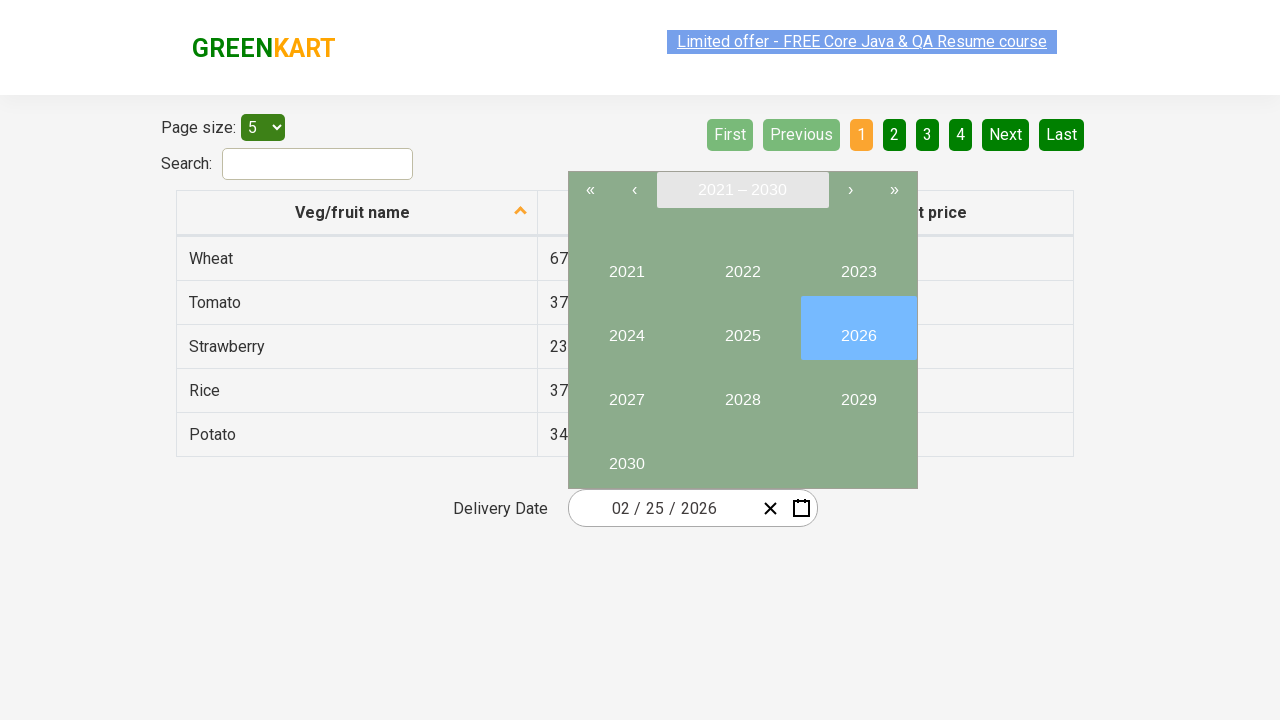

Selected year 2027 at (626, 392) on xpath=//button[text()='2027']
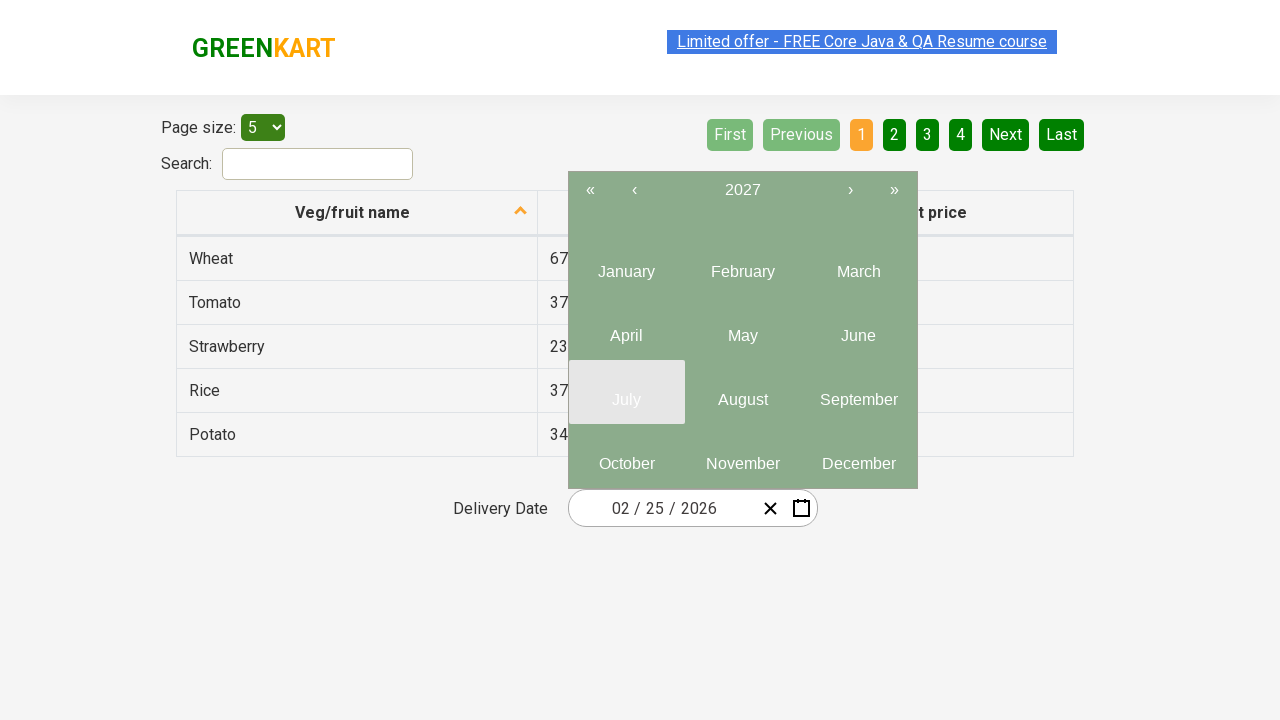

Selected month 6 at (858, 328) on .react-calendar__year-view__months__month:nth-child(6)
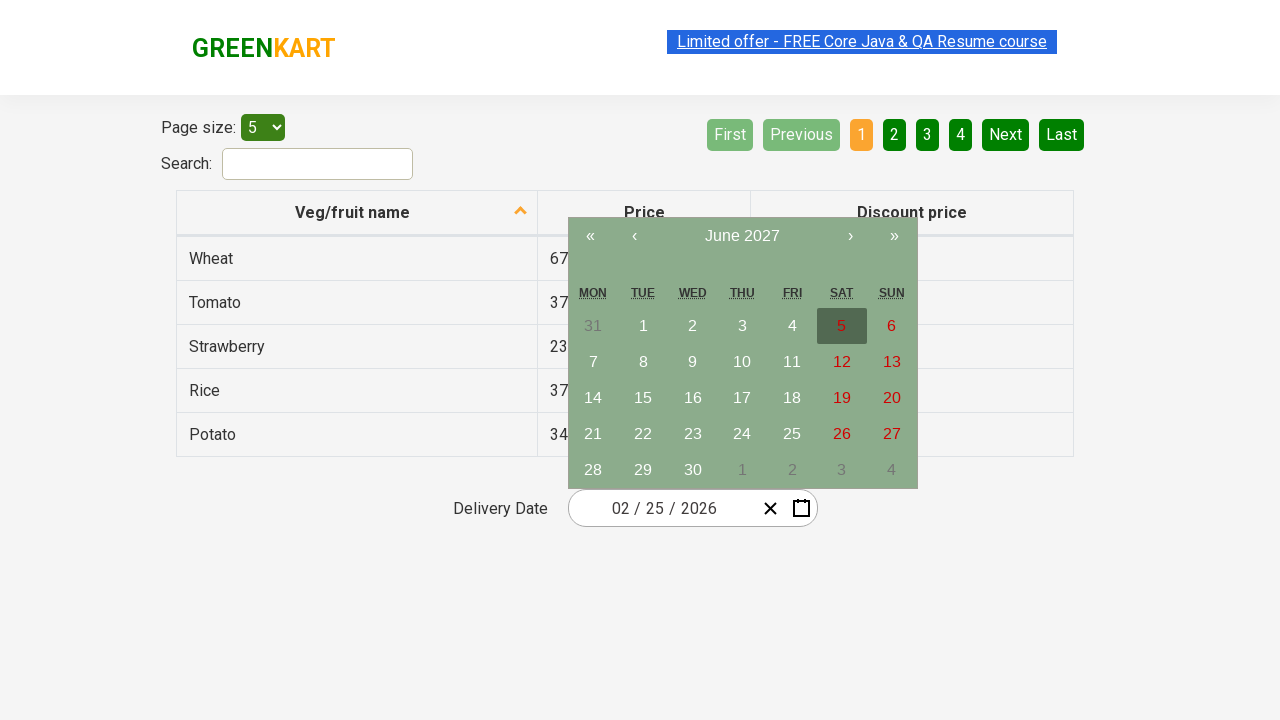

Selected day 15 at (643, 398) on xpath=//abbr[text()='15'] >> nth=0
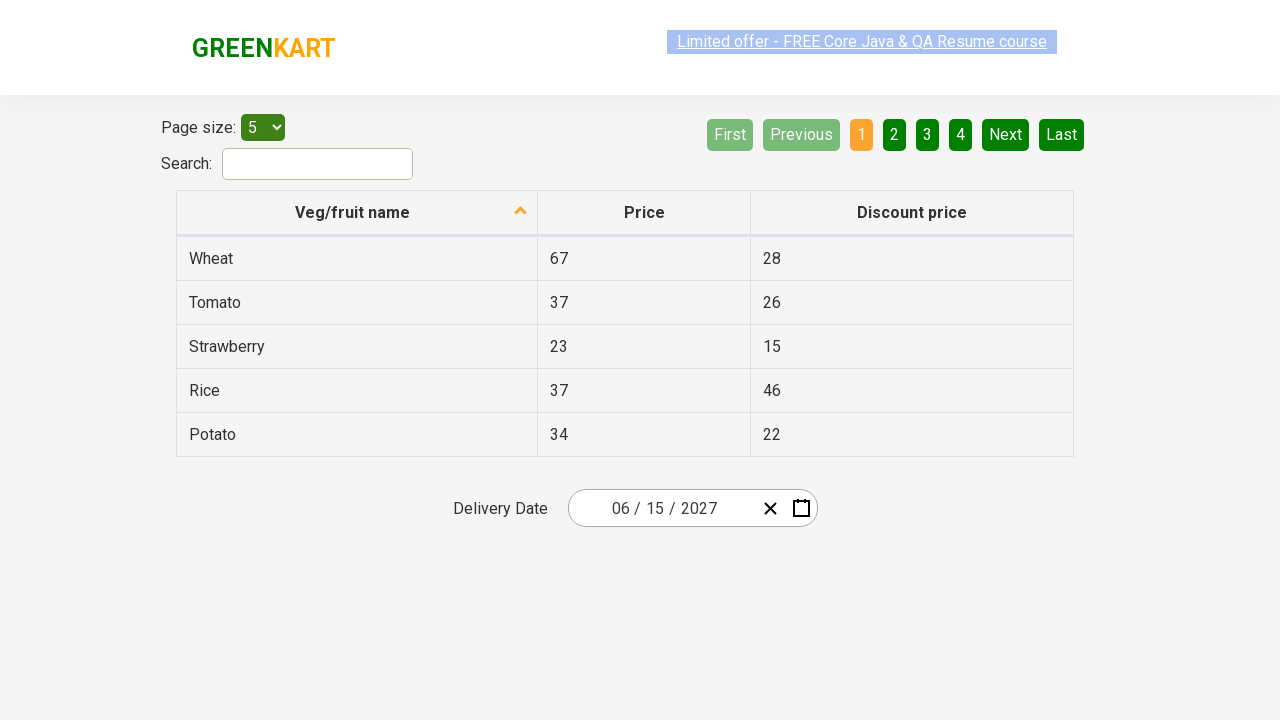

Retrieved month value from calendar input
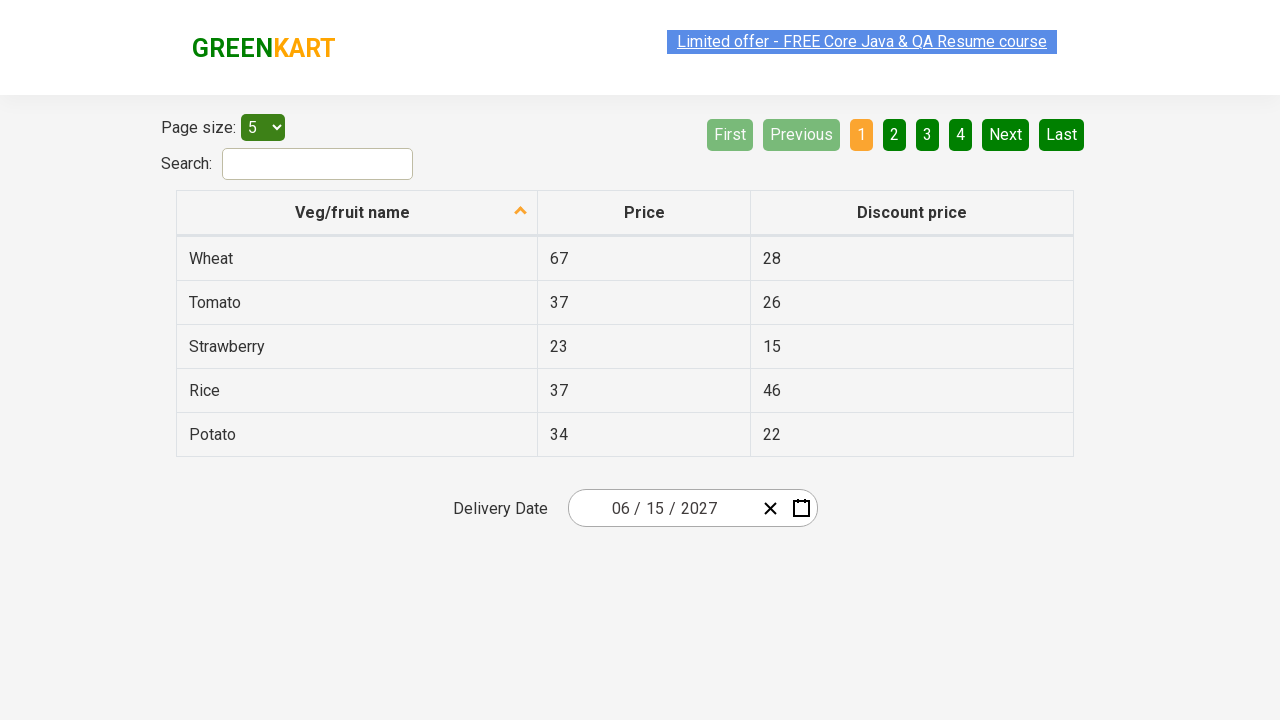

Retrieved day value from calendar input
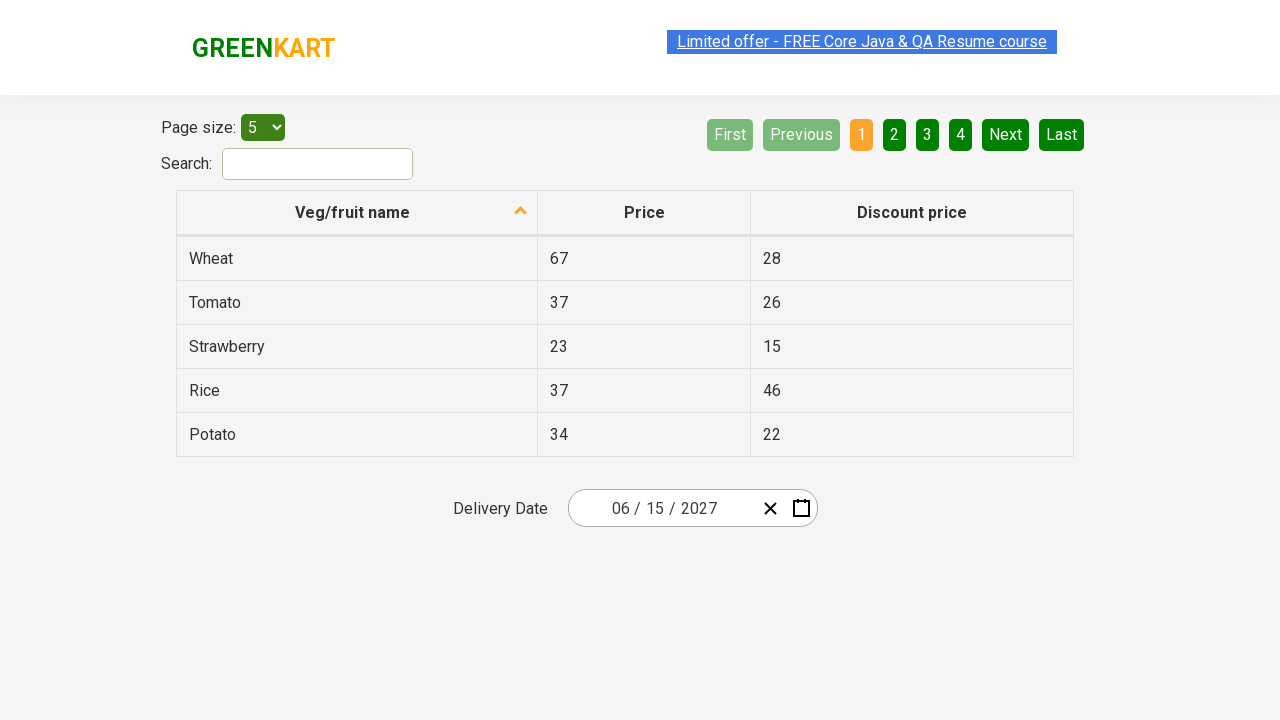

Retrieved year value from calendar input
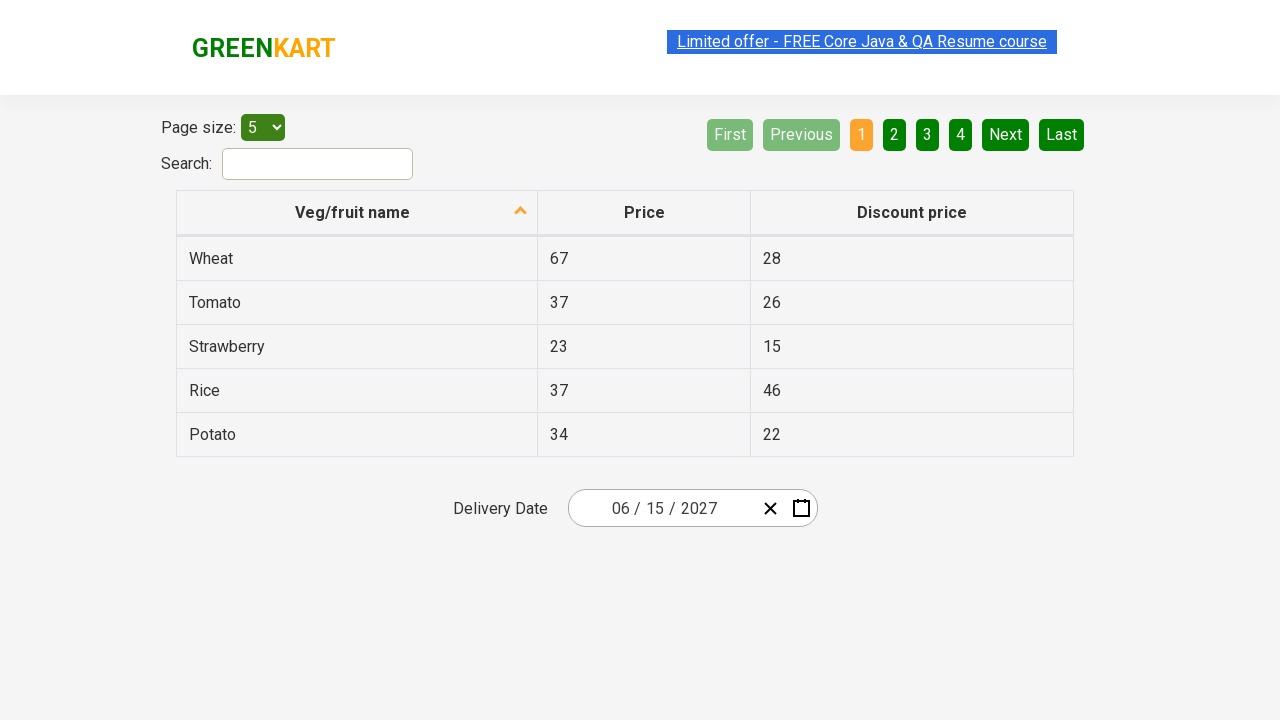

Verified selected date matches expected date: 15/6/2027
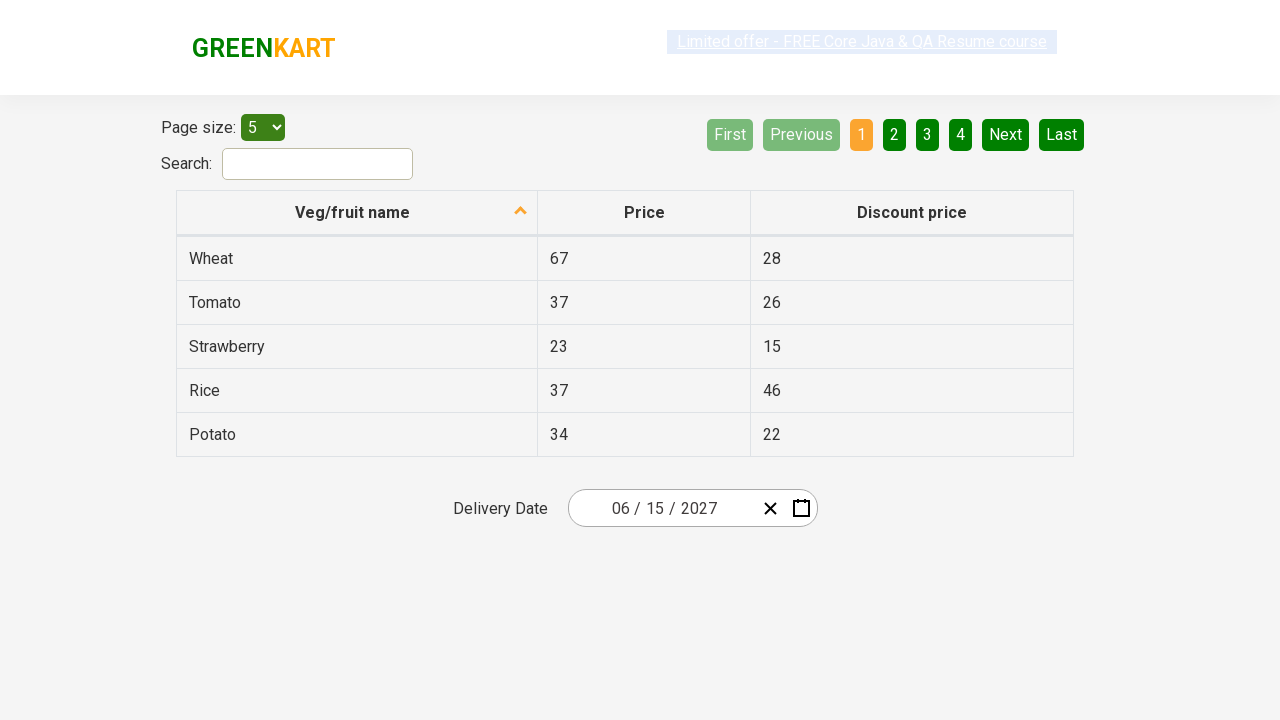

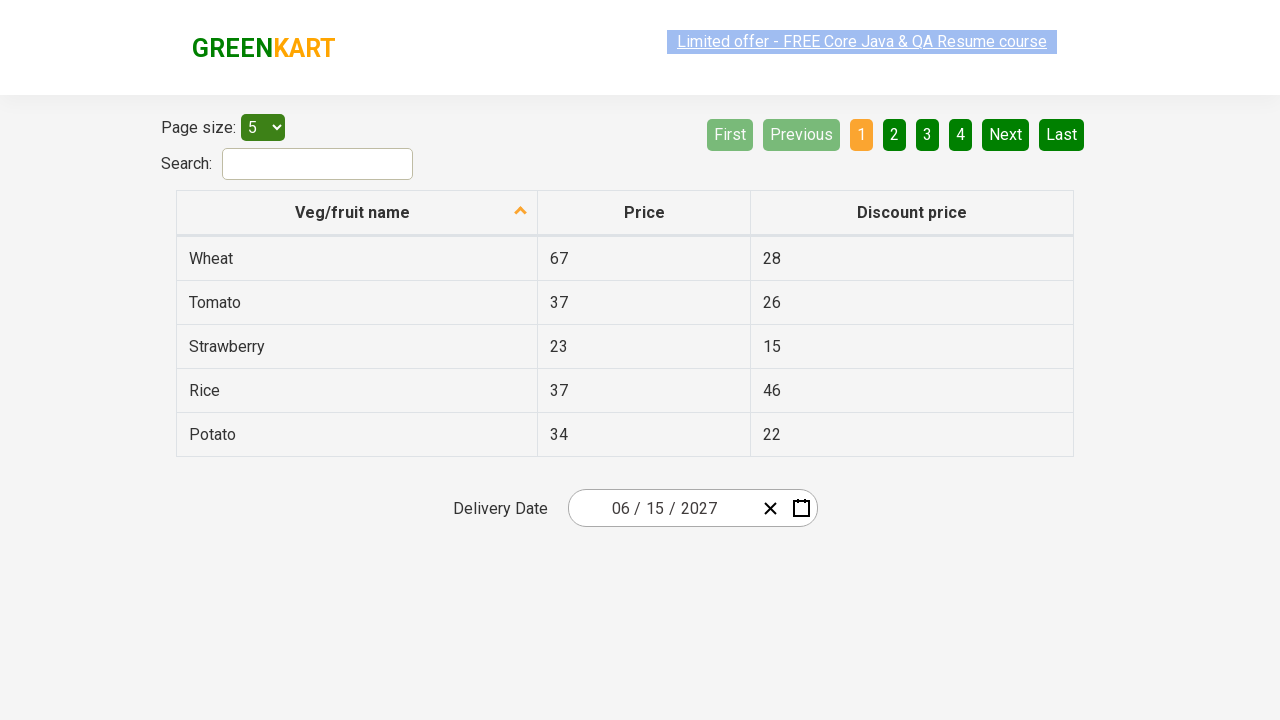